Fills out a CSS selector practice form with various input fields including user ID, username, lecture intro, feedback fields, client ID, email, and course topic

Starting URL: https://syntaxprojects.com/cssSelector-homework.php

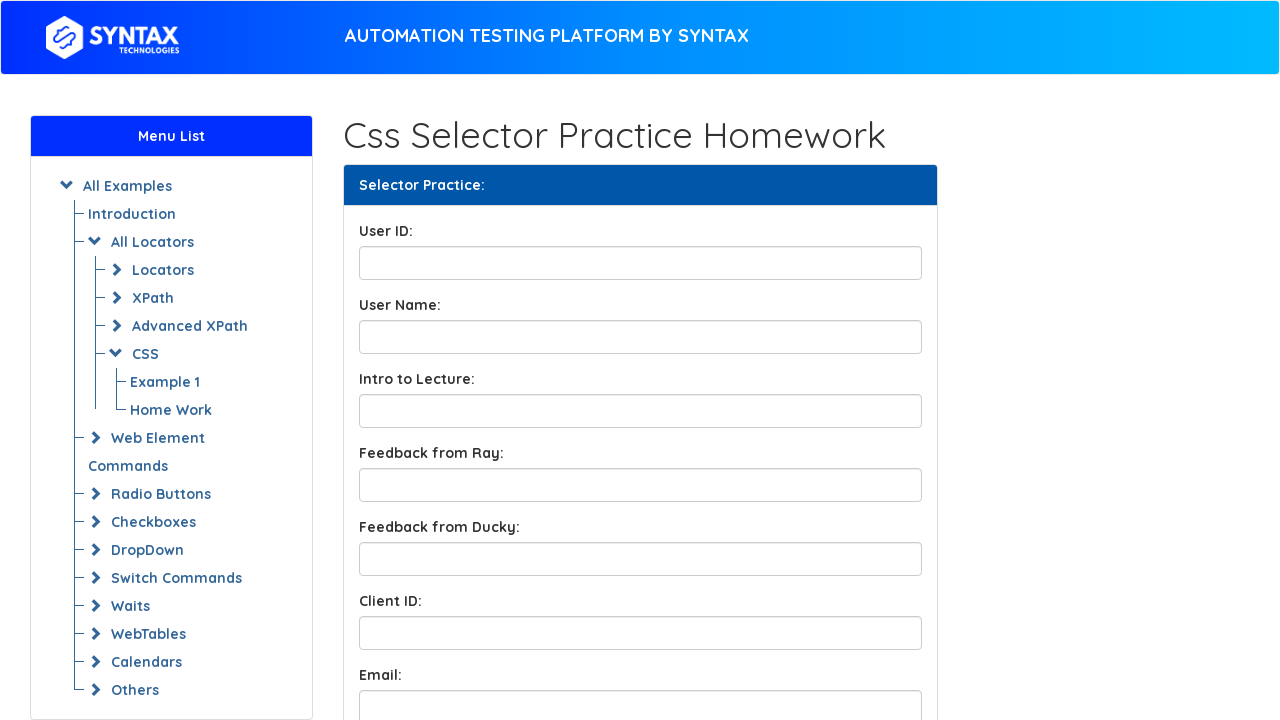

Filled User ID field with '12345' on input#UserID
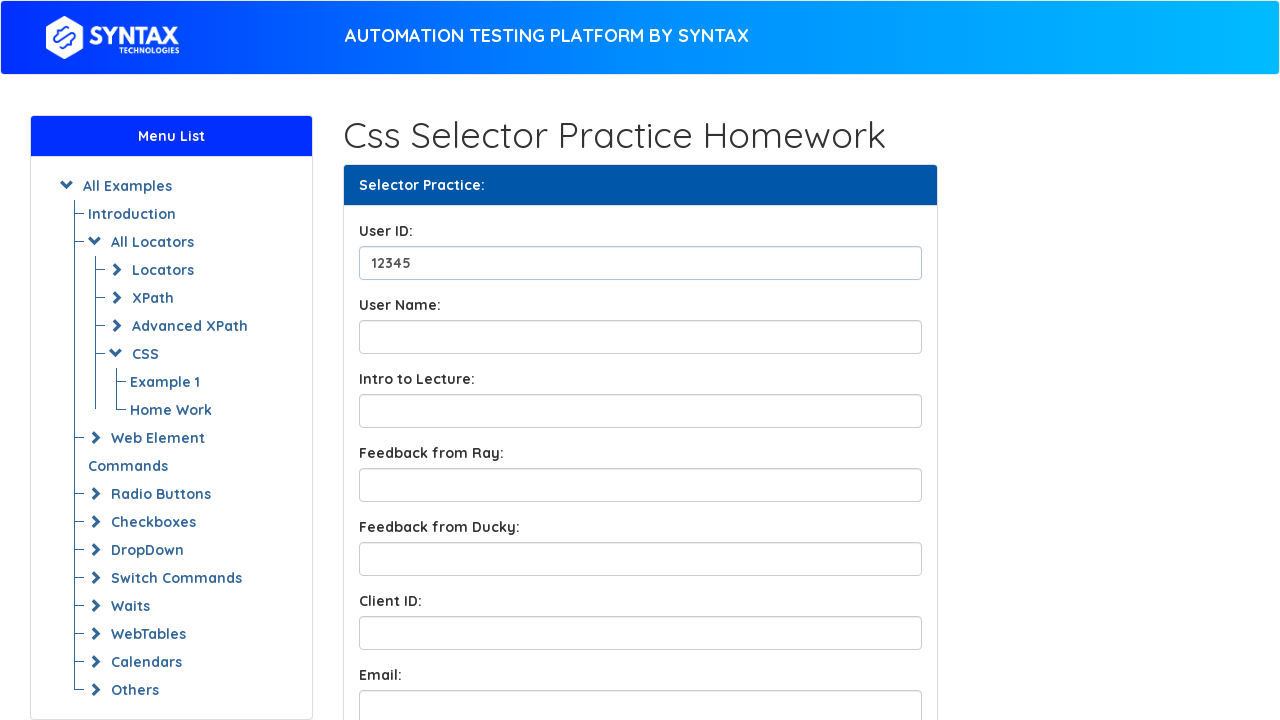

Filled Username field with 'johndoe' on input#UserName
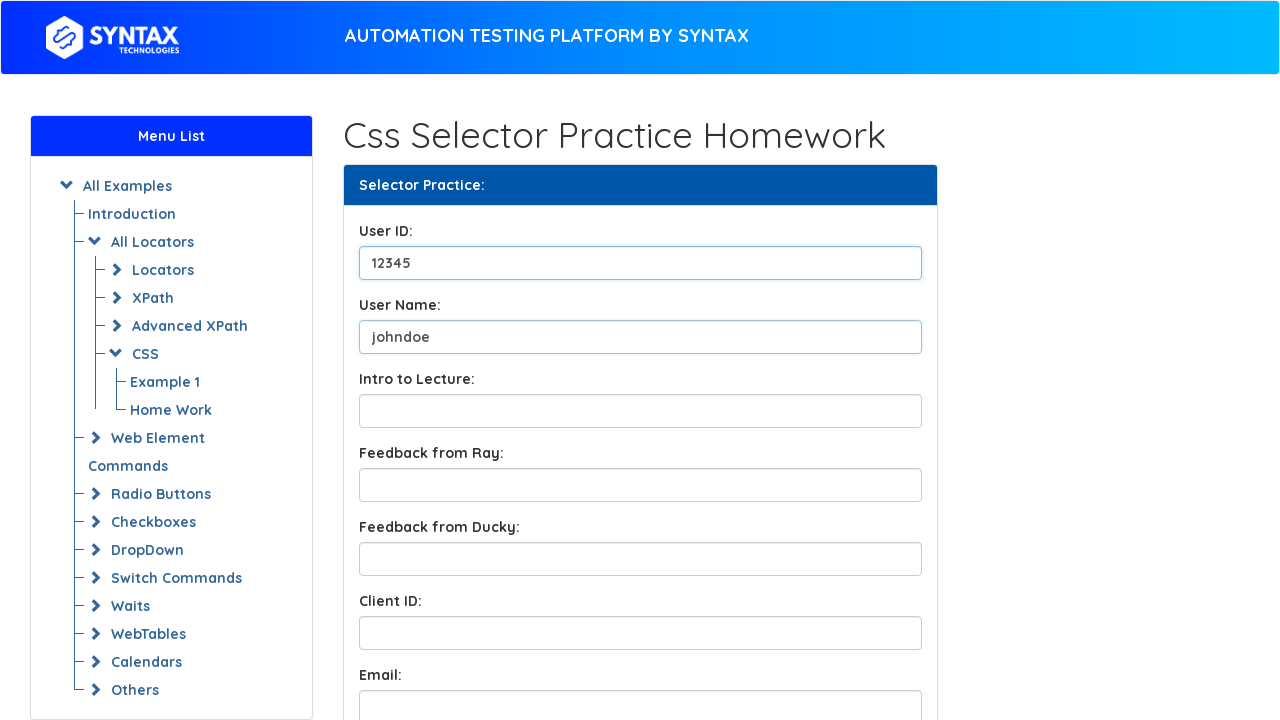

Filled Lecture Introduction field with 'Welcome to today's session' on input[name*='LectureIntro']
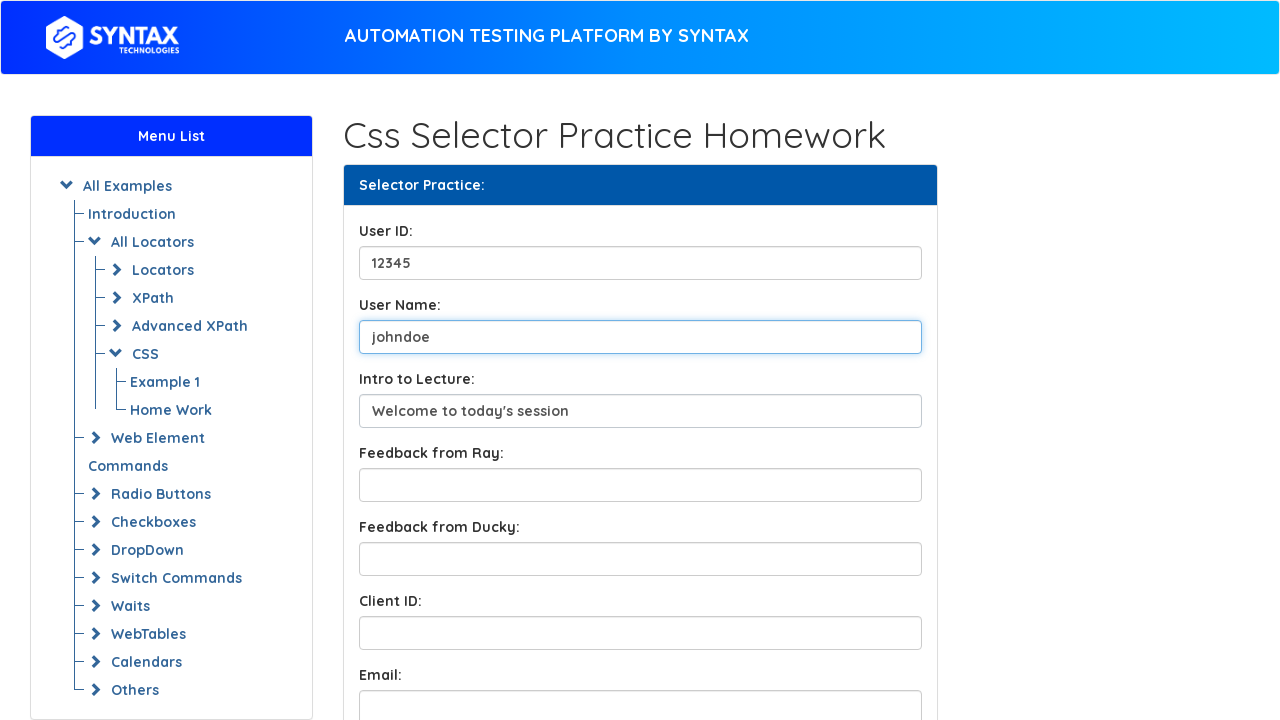

Filled Feedback from Ray field with 'Great progress so far' on input#FeedbackFromRay
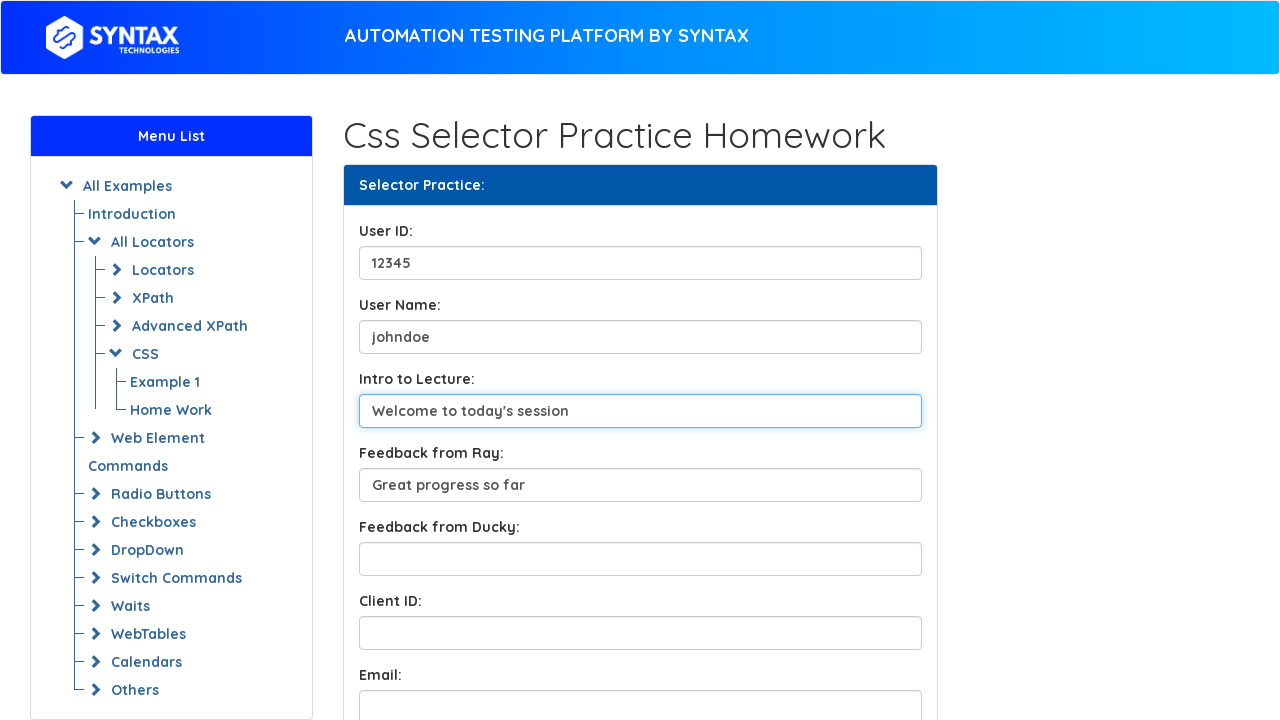

Filled Feedback from Ducky field with 'Excellent work on the assignments' on input#FeedbackfromDucky
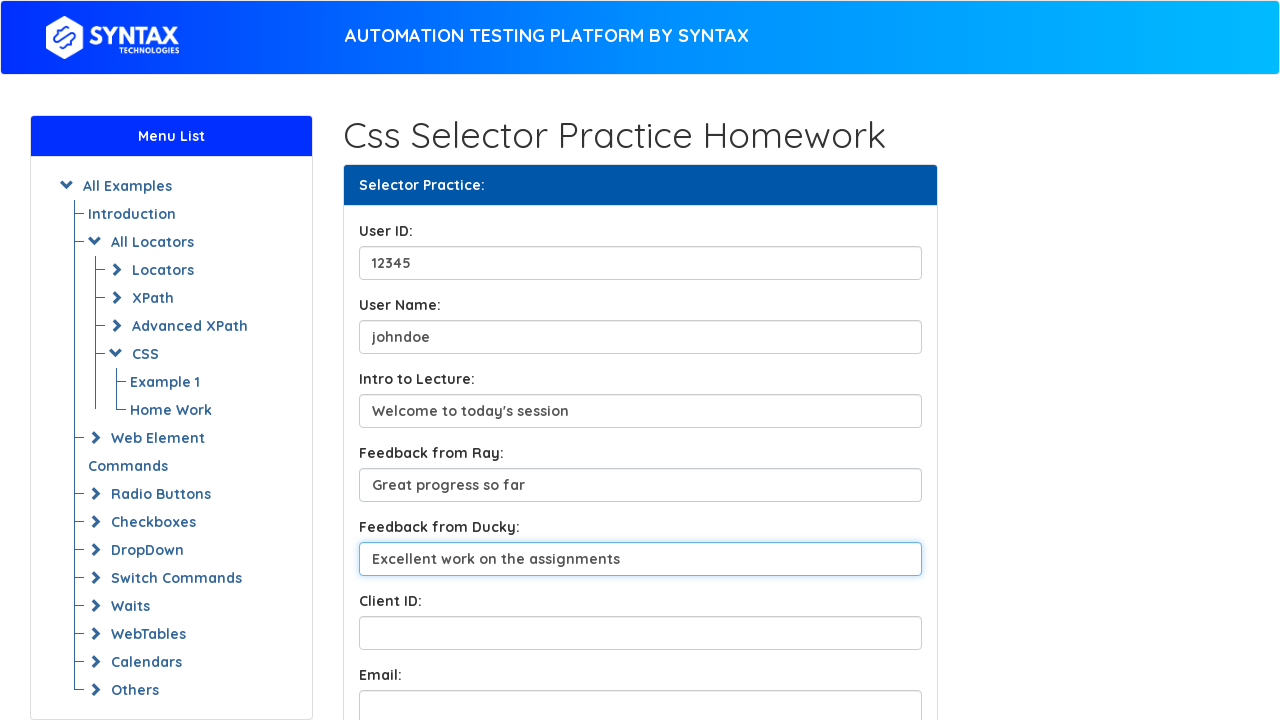

Filled Client ID field with '98765432' on input[name*='ClientID']
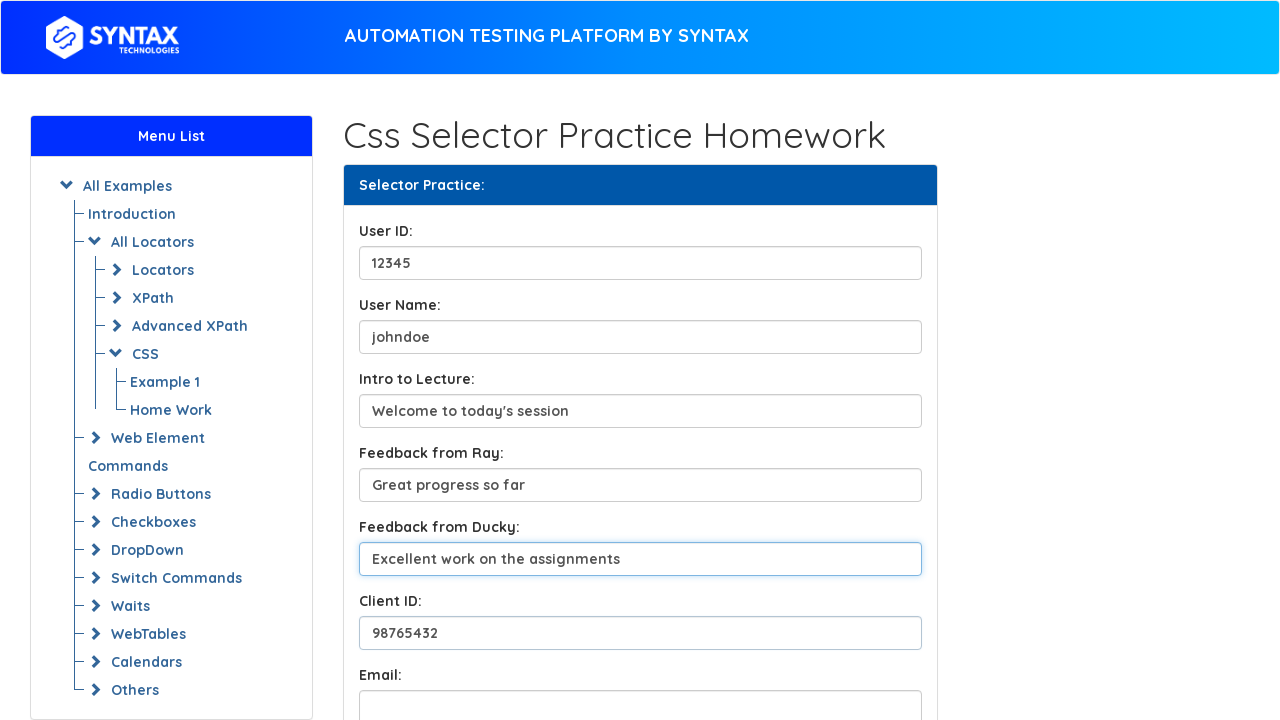

Filled Email field with 'student@example.com' on input[name*='email']
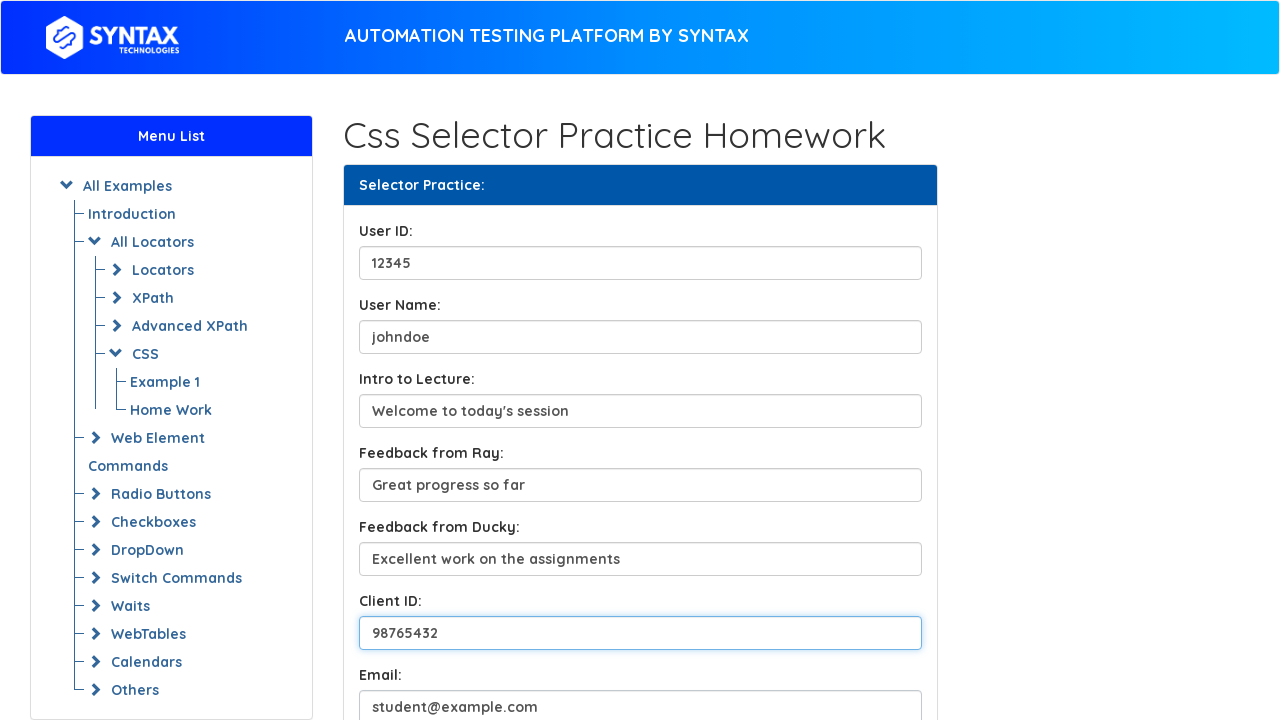

Filled Course Topic field with 'CSS Selectors Practice' on input[name*='CourseTopic']
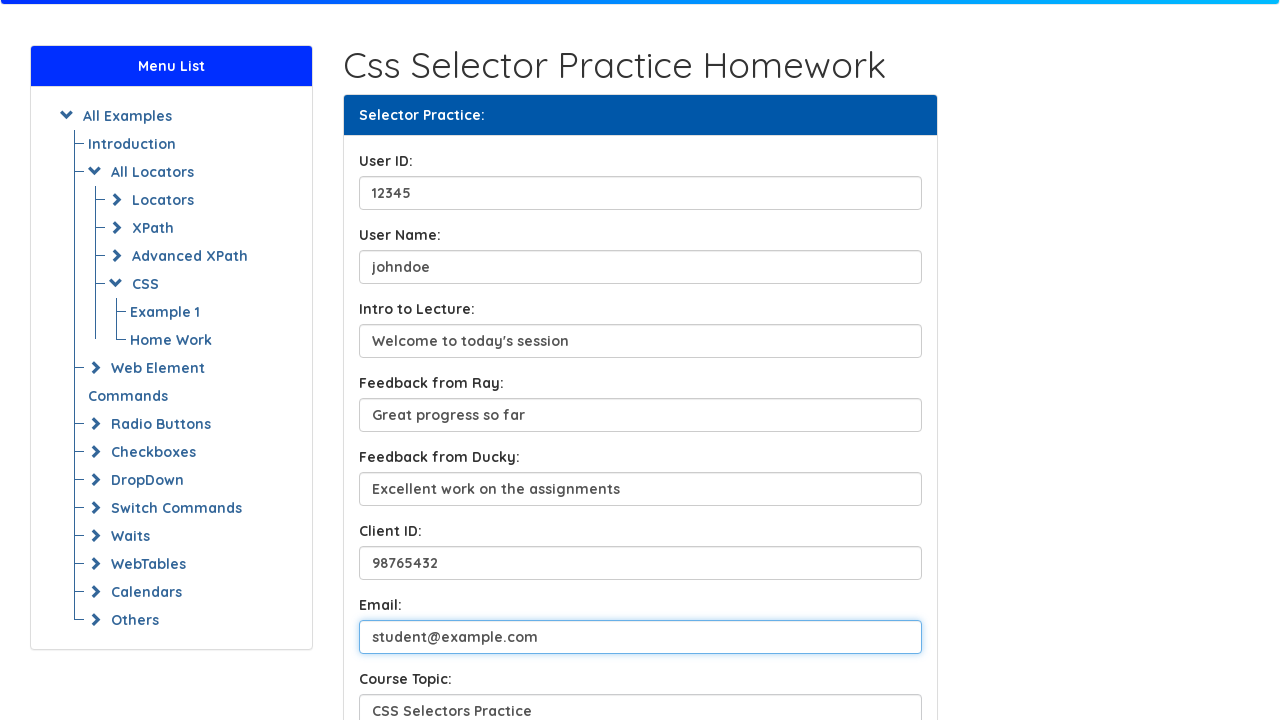

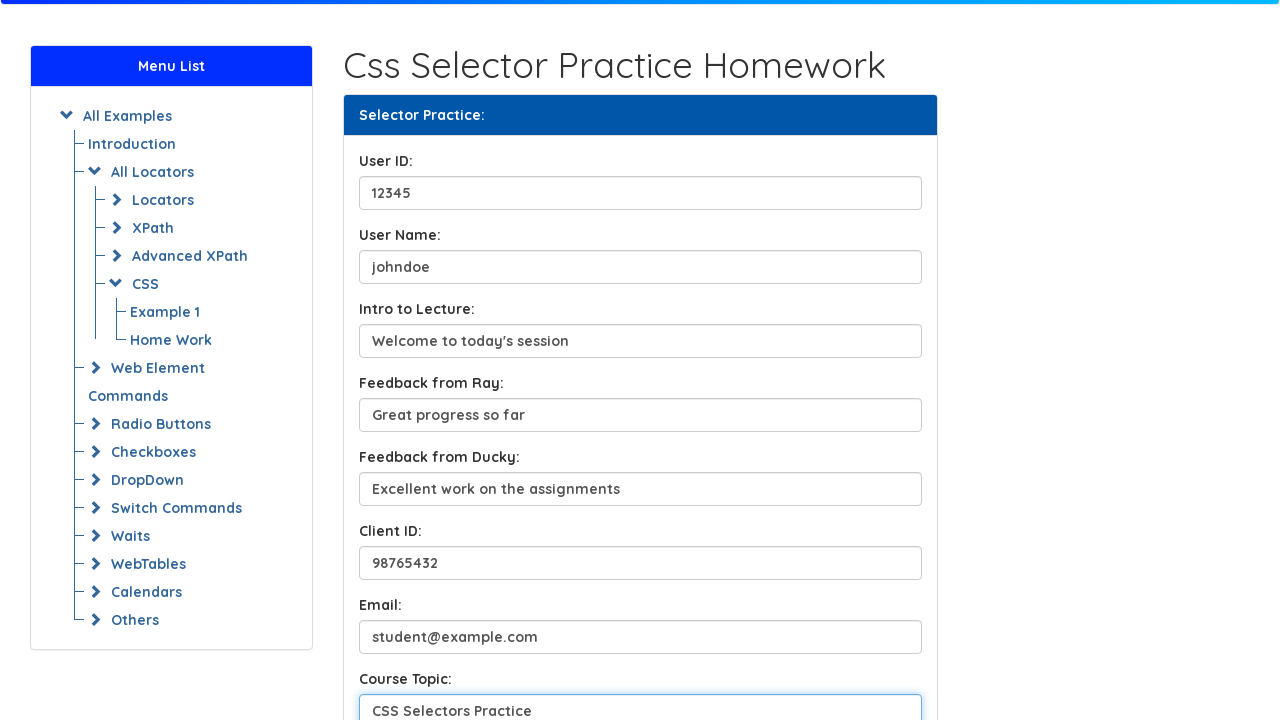